Tests the global header search functionality with invalid input to verify the "No results" message is displayed

Starting URL: https://playwright.dev/

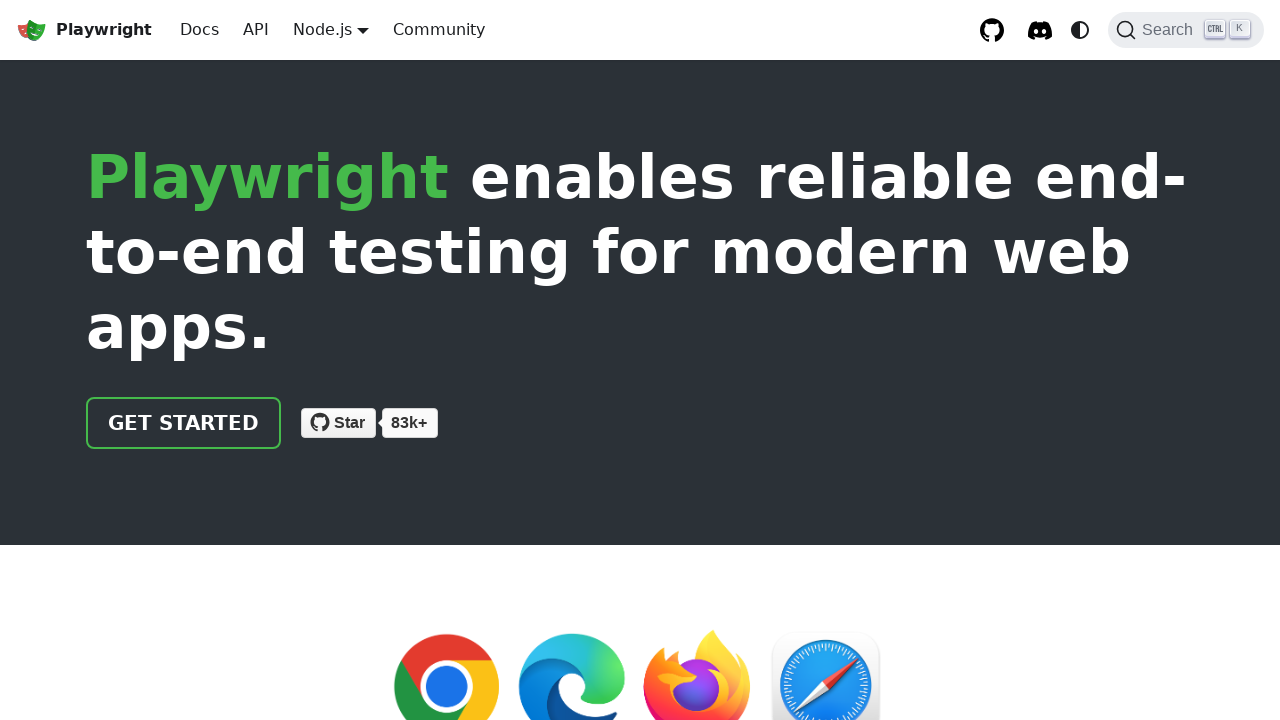

Clicked the Search button in global header at (1186, 30) on xpath=//button//*[text() = 'Search']//ancestor::button
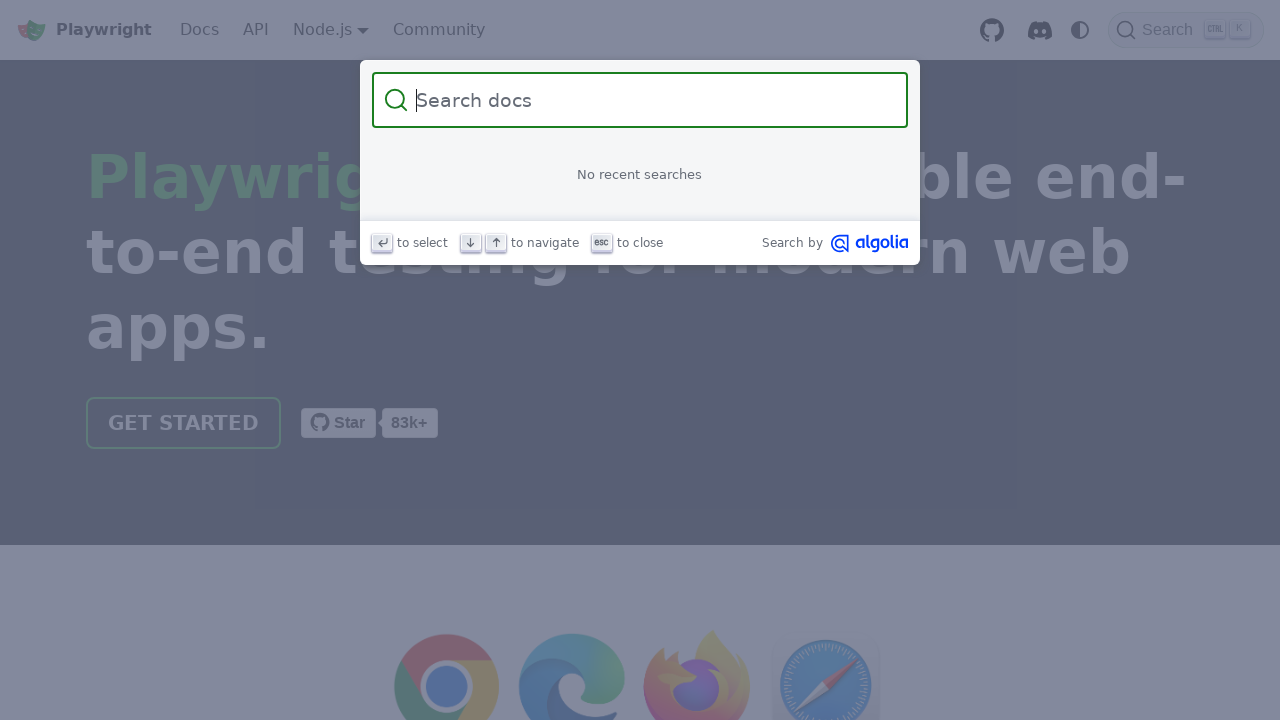

Entered invalid search text 'qwertyuiop asdfghjkl zxcvbnm' into search field on xpath=//input[@placeholder = 'Search docs']
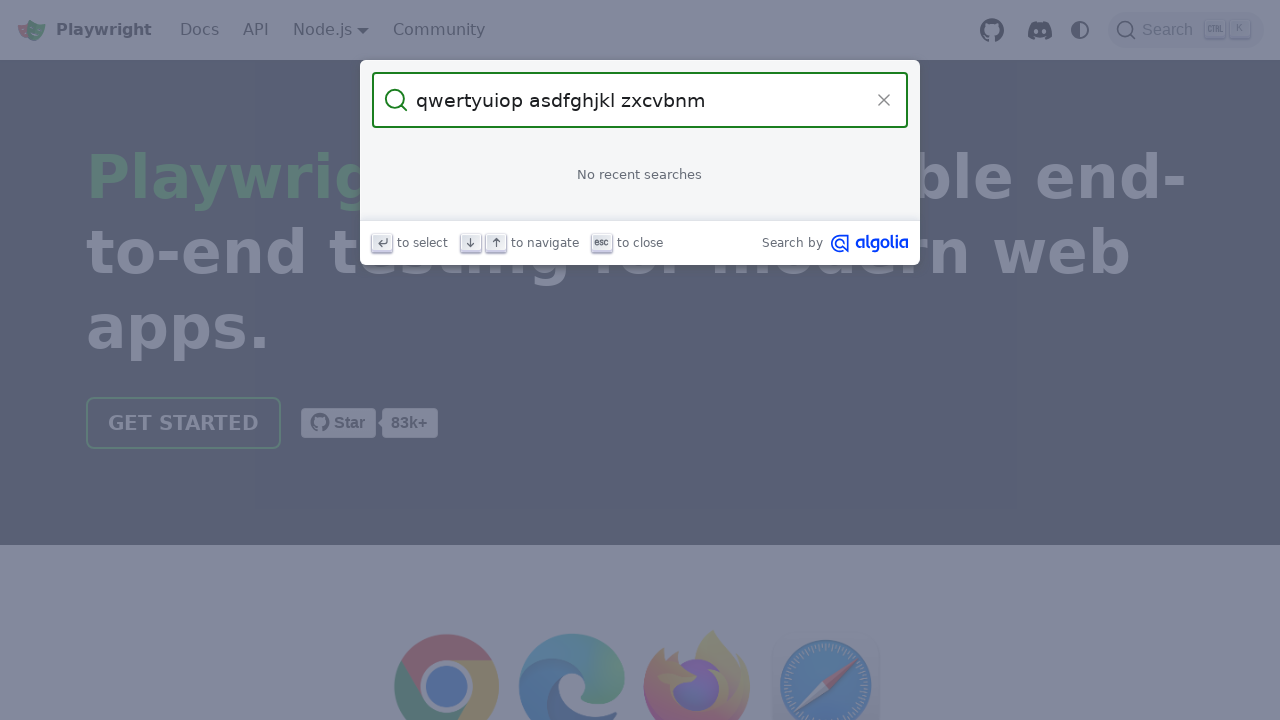

Verified 'No results for' message is displayed
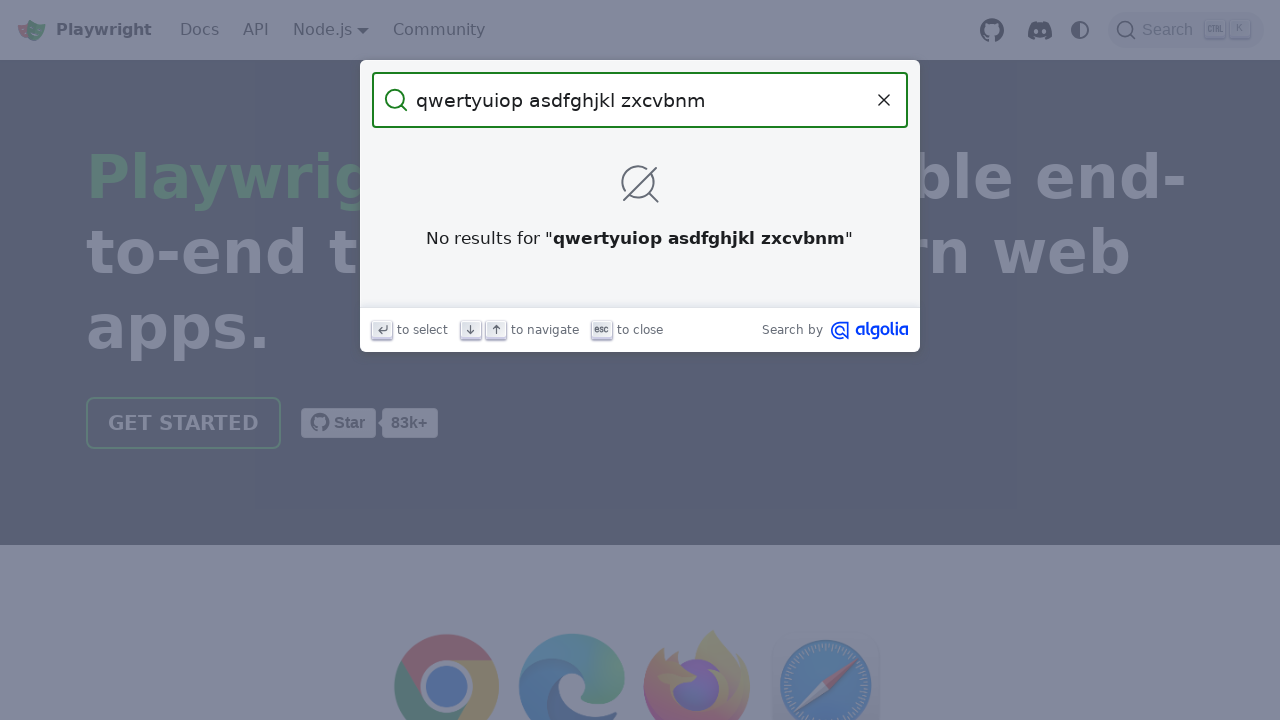

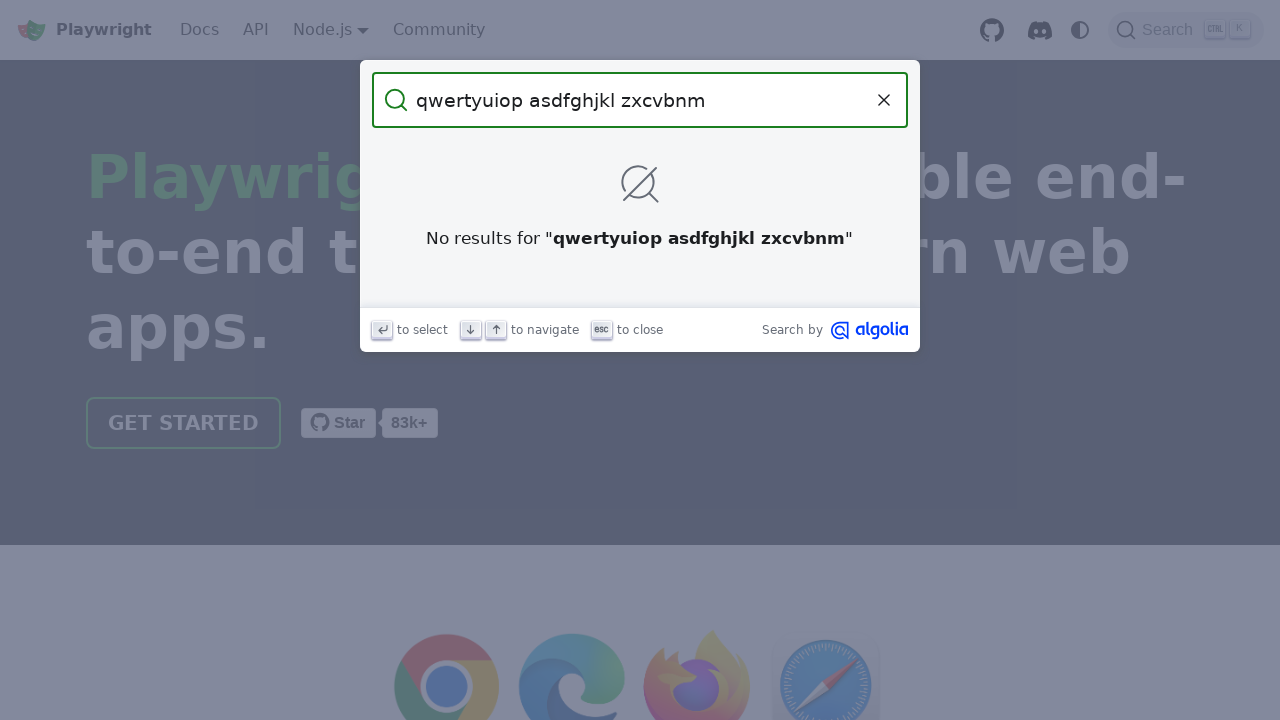